Tests that clicking "Clear completed" removes completed items from the list.

Starting URL: https://demo.playwright.dev/todomvc

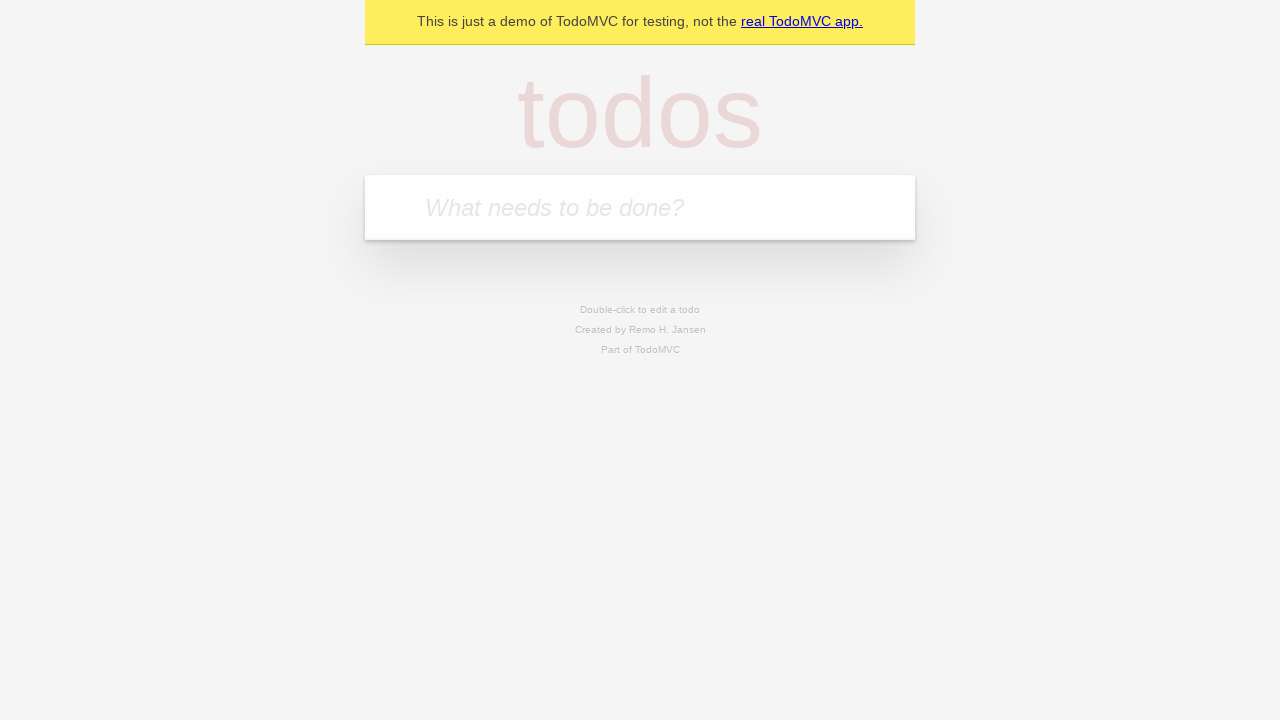

Filled todo input with 'buy some cheese' on internal:attr=[placeholder="What needs to be done?"i]
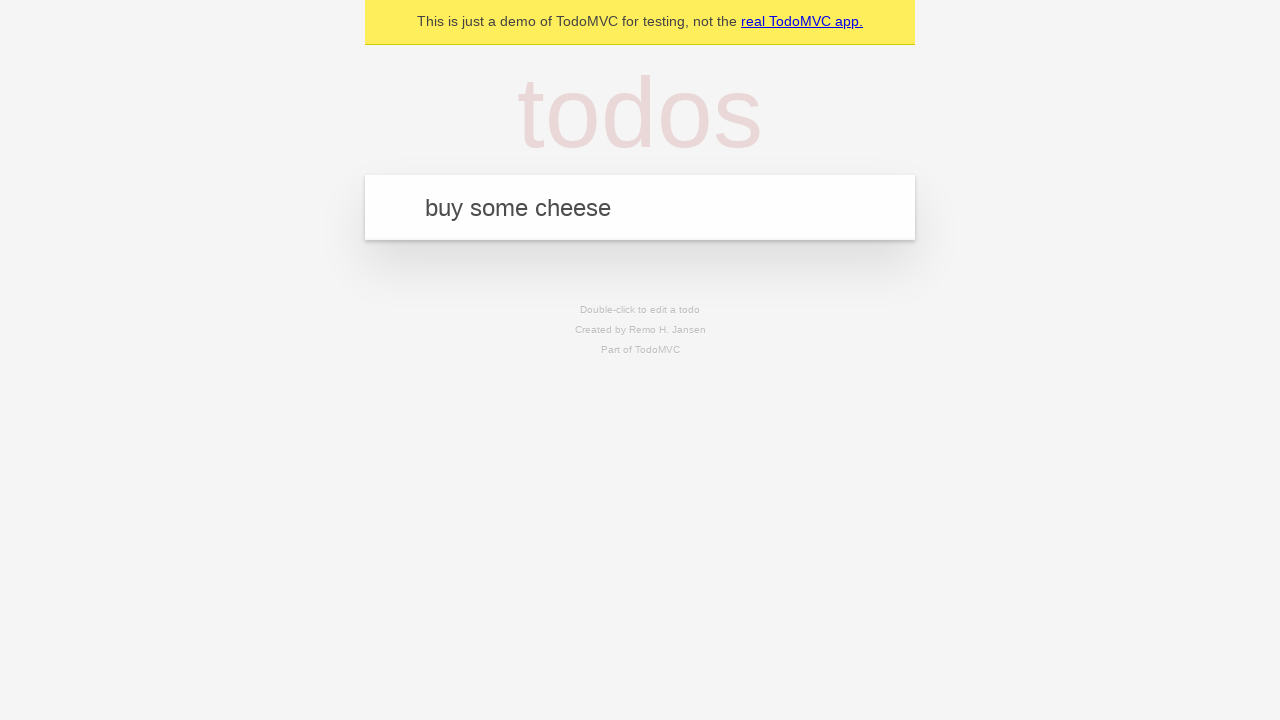

Pressed Enter to add todo 'buy some cheese' on internal:attr=[placeholder="What needs to be done?"i]
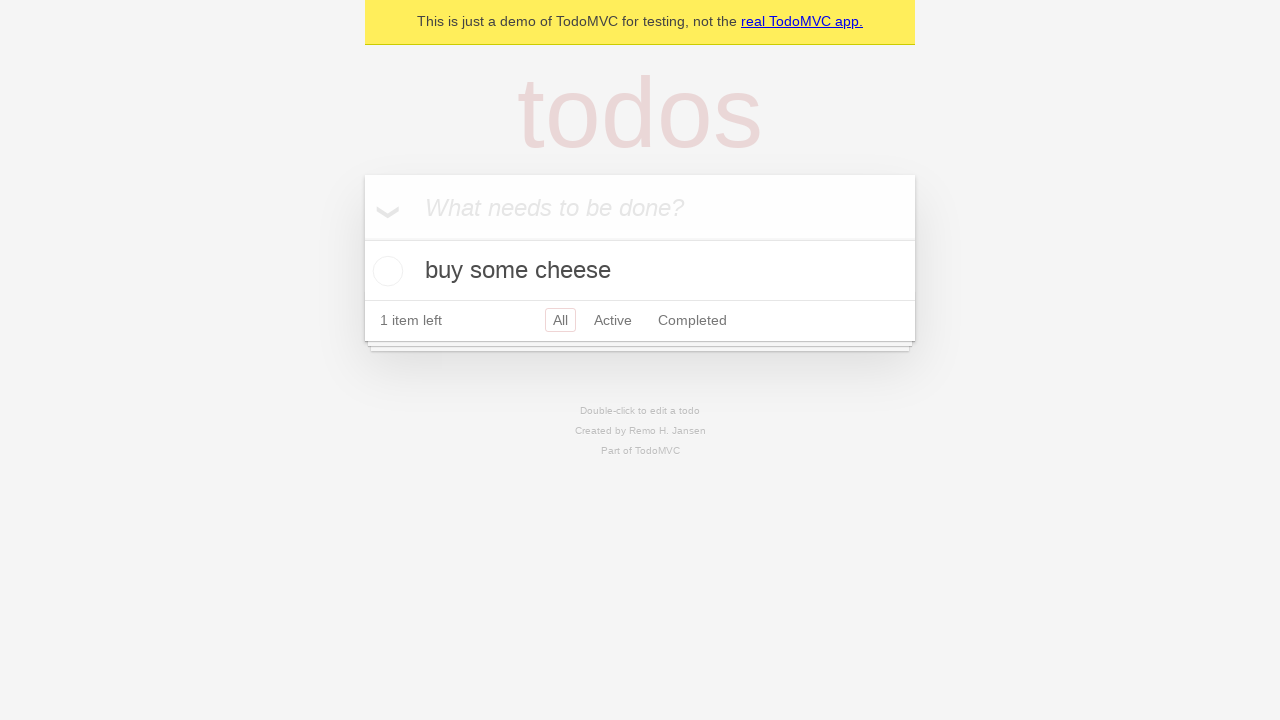

Filled todo input with 'feed the cat' on internal:attr=[placeholder="What needs to be done?"i]
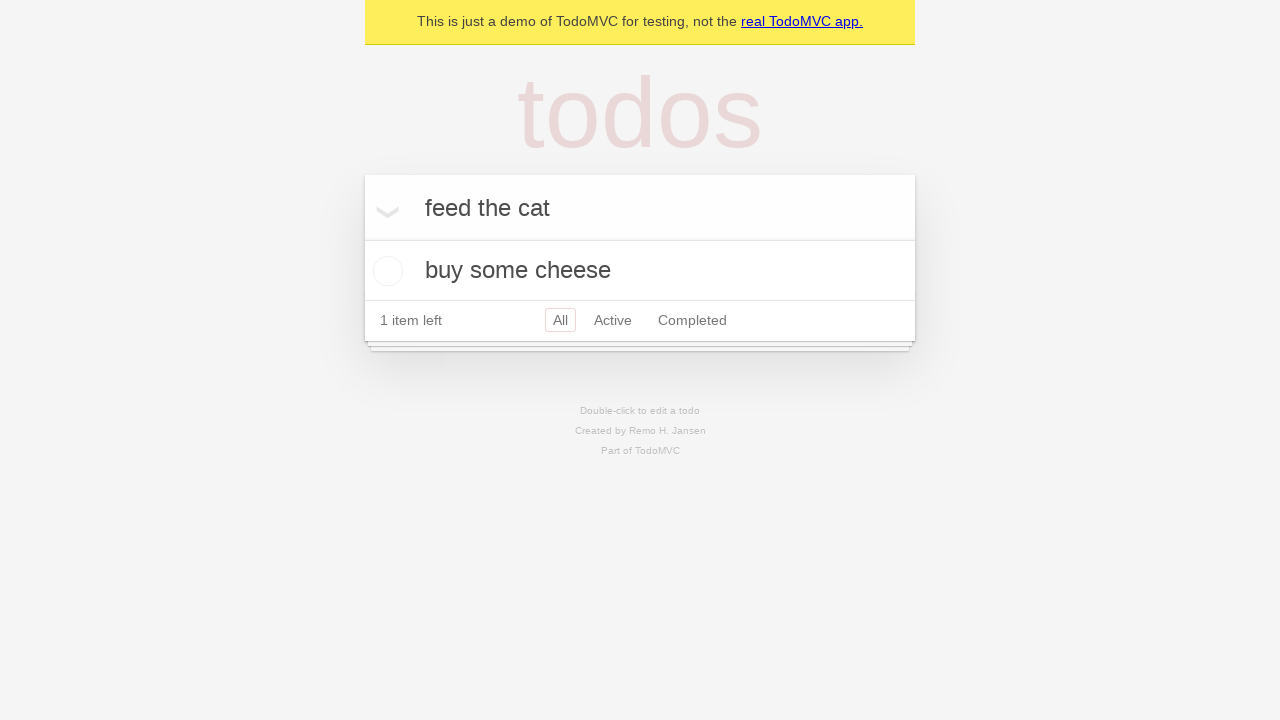

Pressed Enter to add todo 'feed the cat' on internal:attr=[placeholder="What needs to be done?"i]
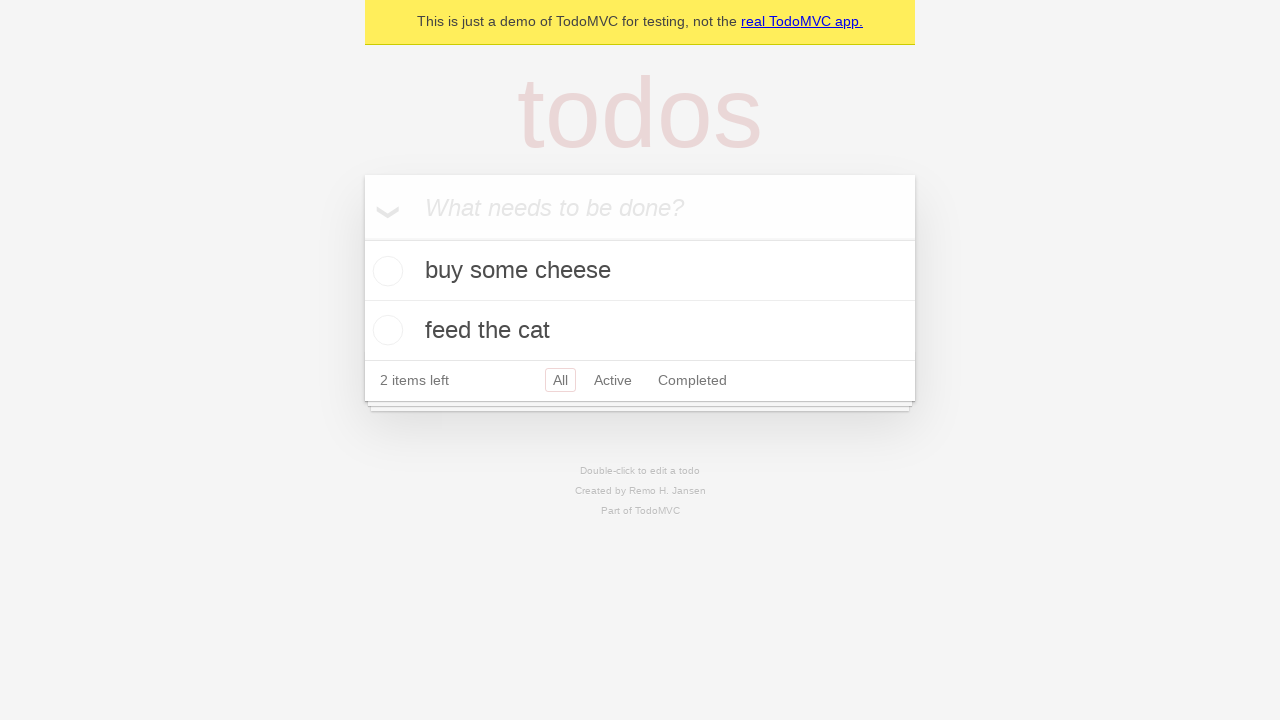

Filled todo input with 'book a doctors appointment' on internal:attr=[placeholder="What needs to be done?"i]
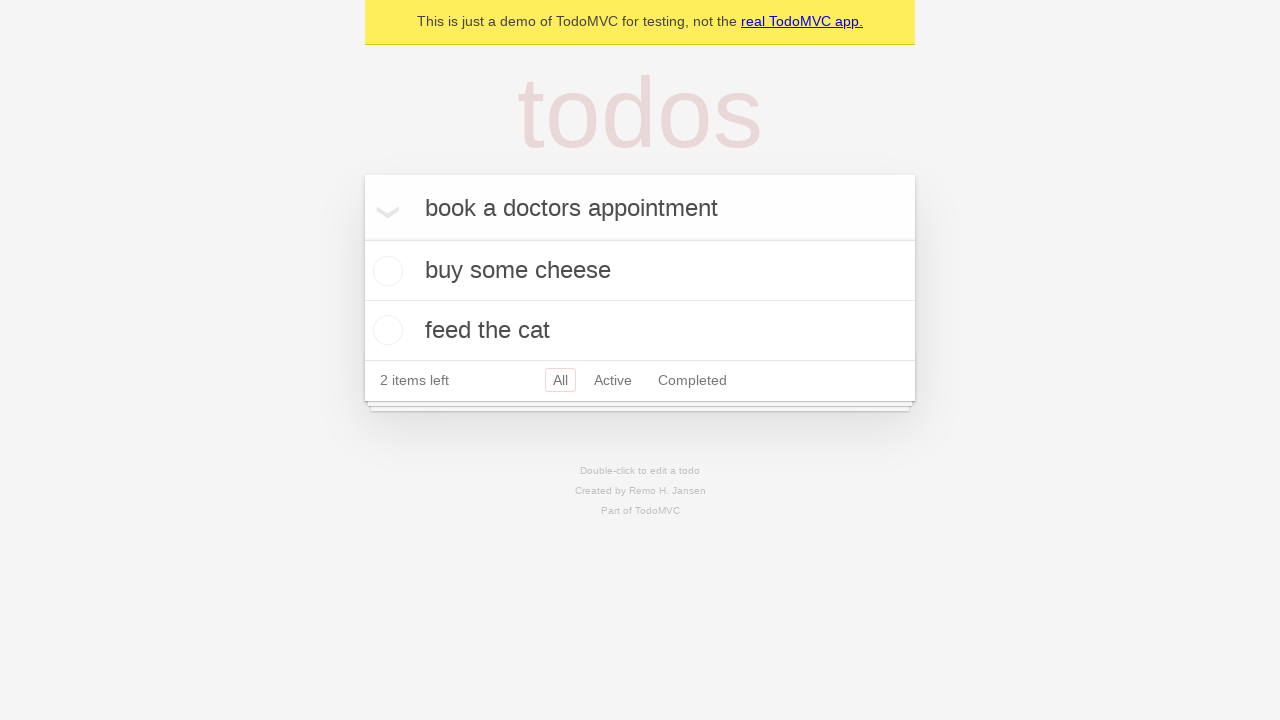

Pressed Enter to add todo 'book a doctors appointment' on internal:attr=[placeholder="What needs to be done?"i]
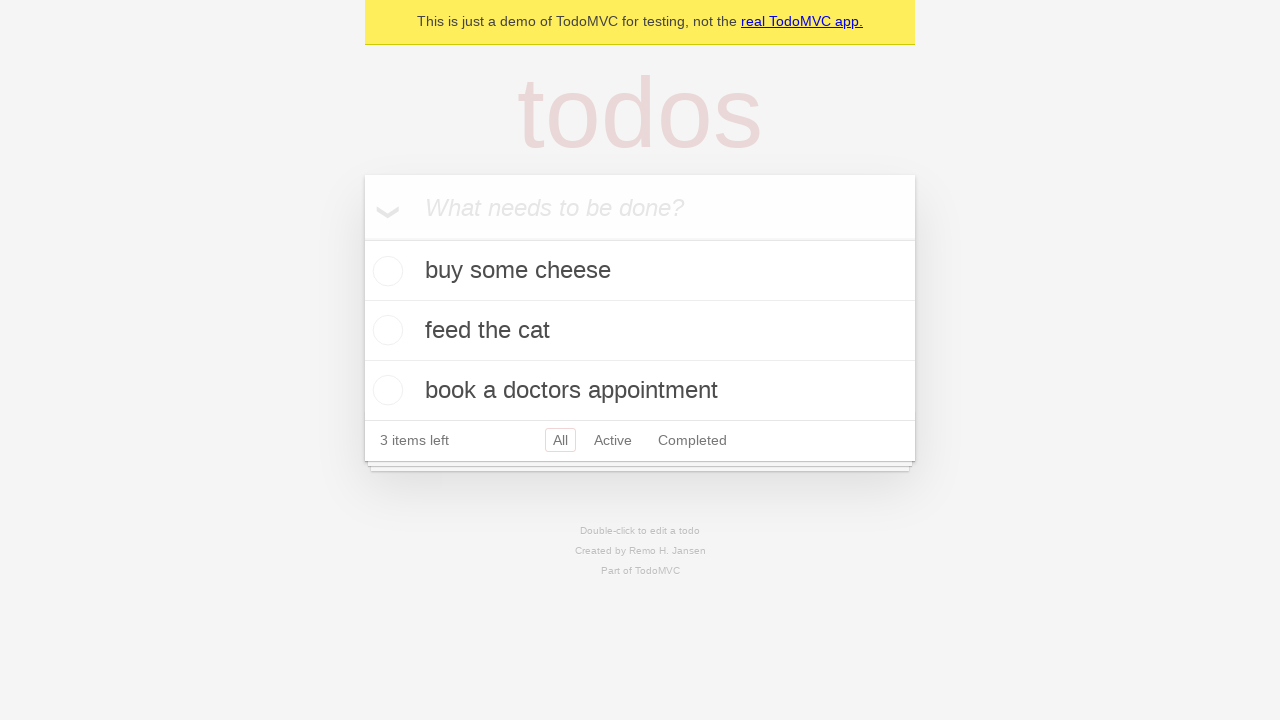

Located all todo items
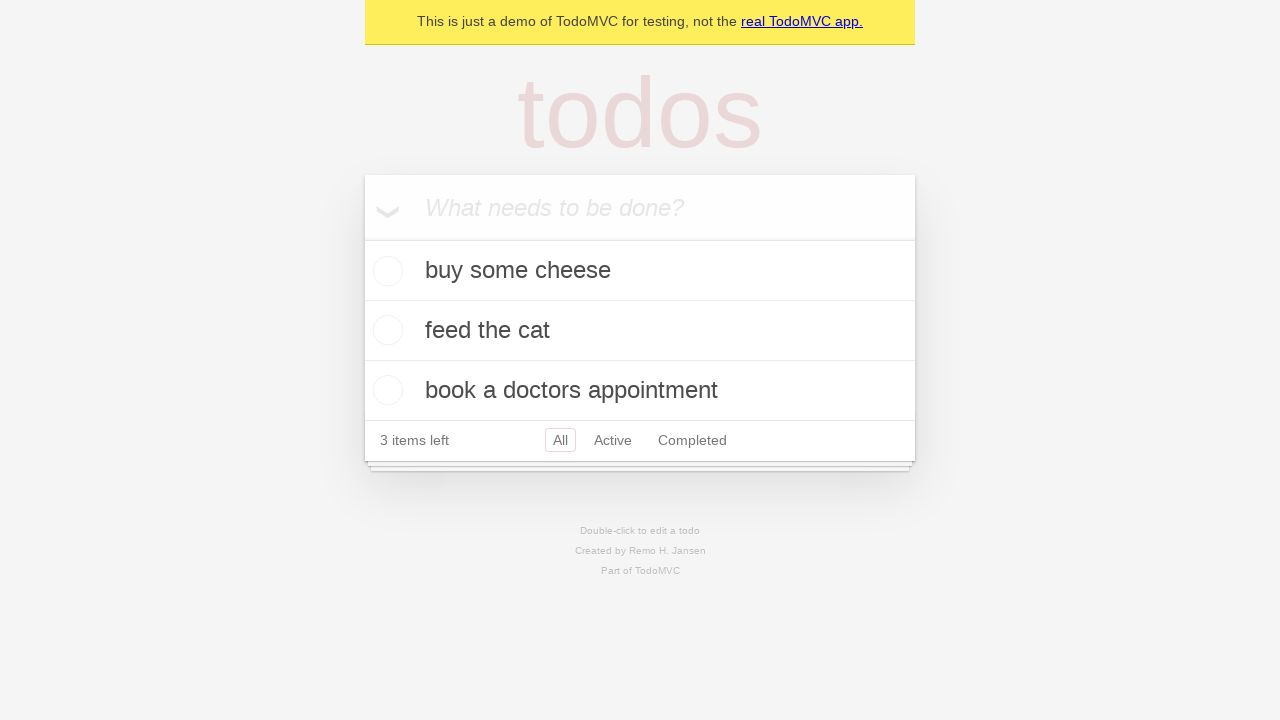

Marked second todo item as complete at (385, 330) on internal:testid=[data-testid="todo-item"s] >> nth=1 >> internal:role=checkbox
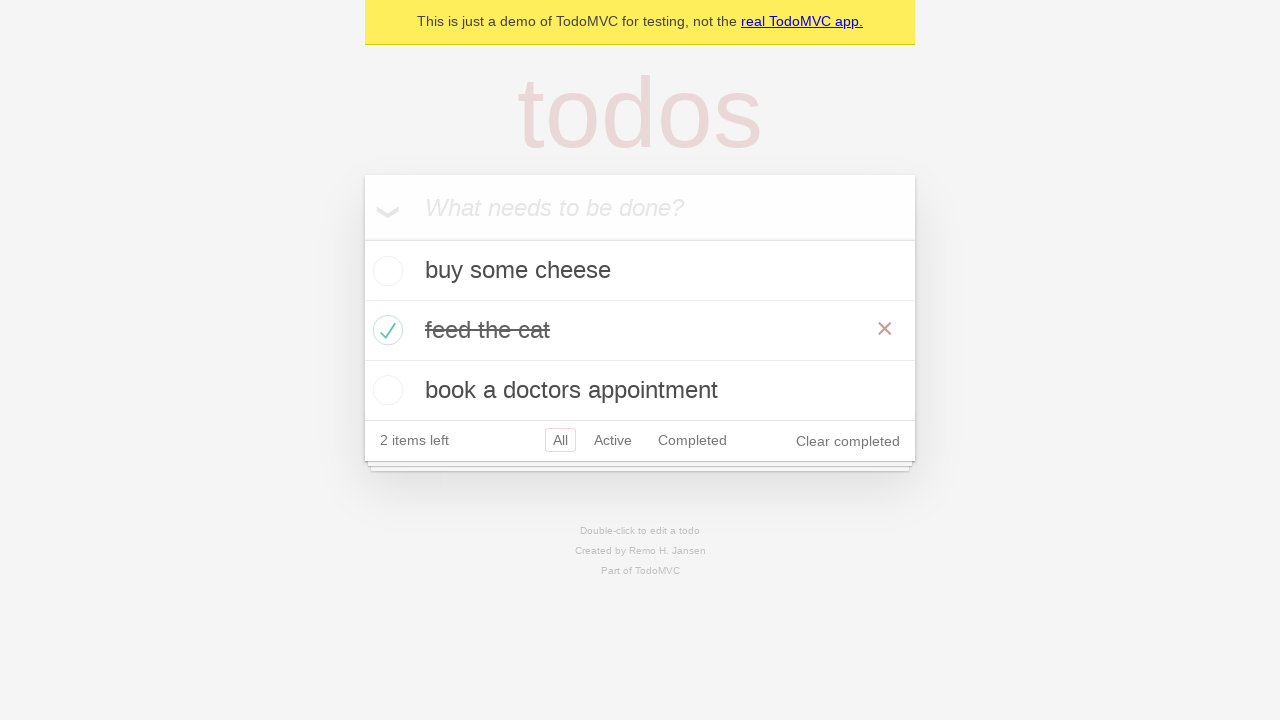

Clicked 'Clear completed' button at (848, 441) on internal:role=button[name="Clear completed"i]
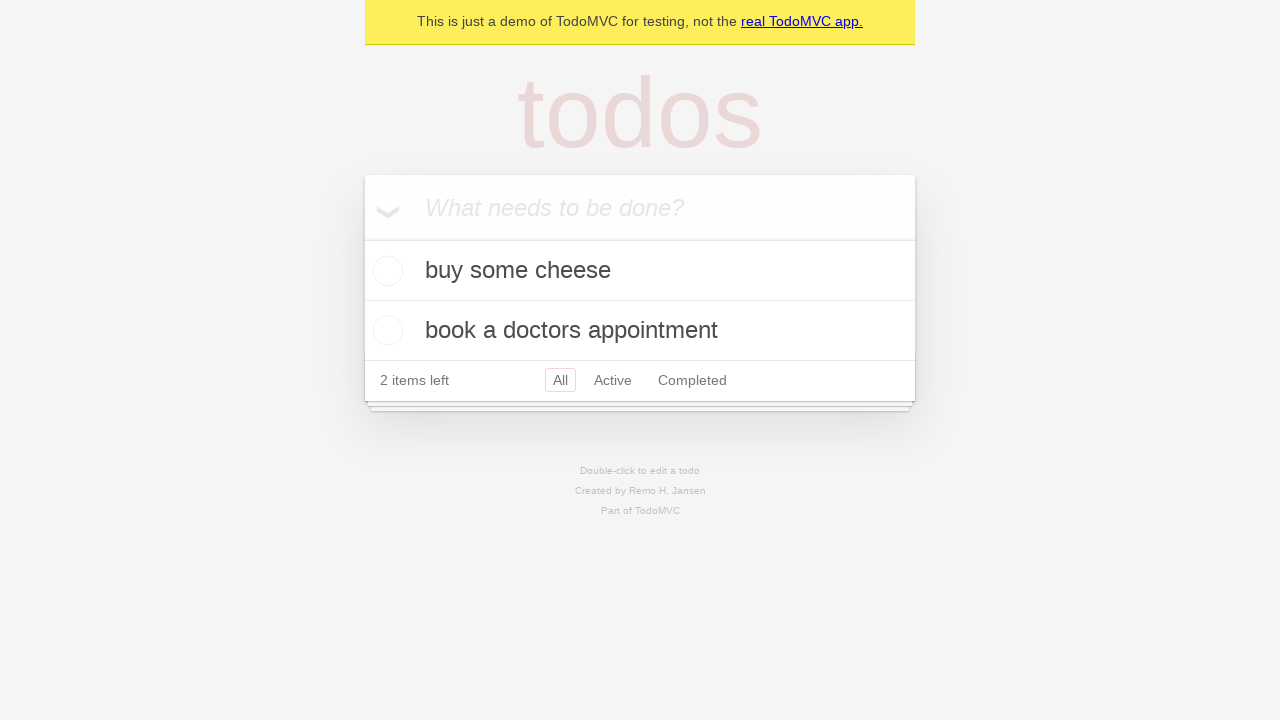

Waited for todo items to be updated after clearing completed items
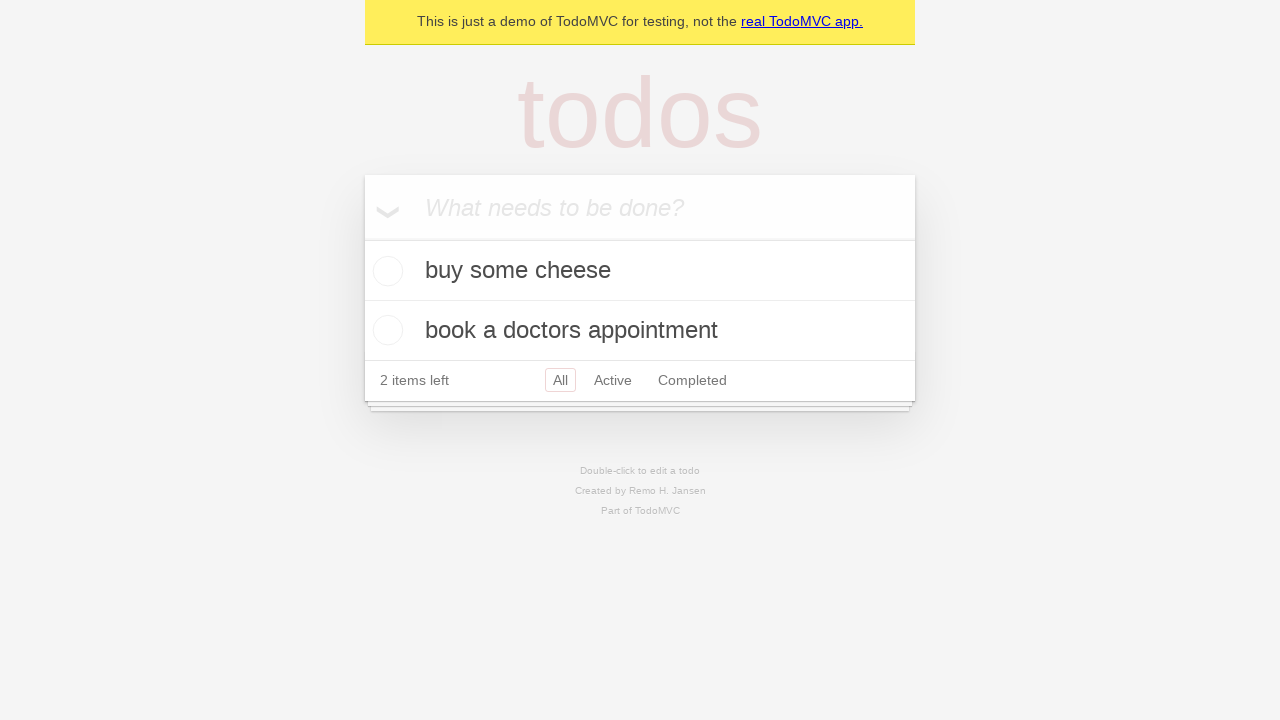

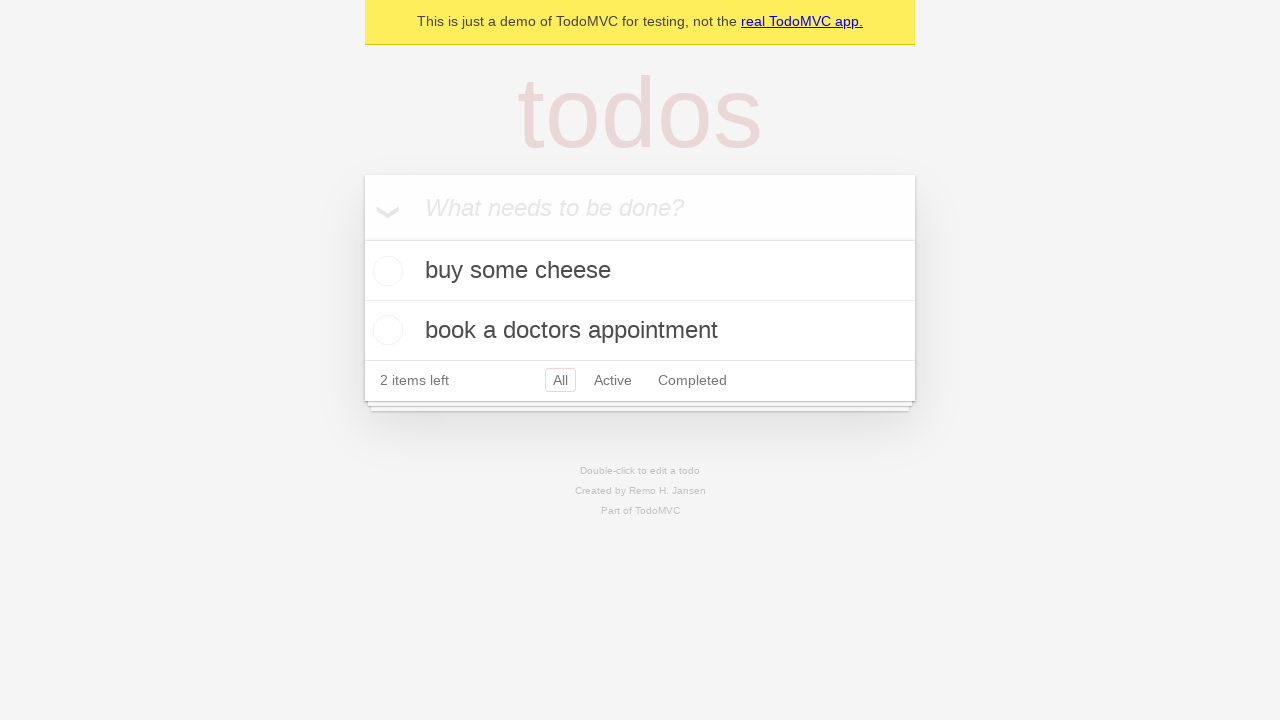